Tests calendar date picker functionality by selecting a specific date (June 20, 2027) through year, month, and day selection

Starting URL: https://rahulshettyacademy.com/seleniumPractise/#/offers

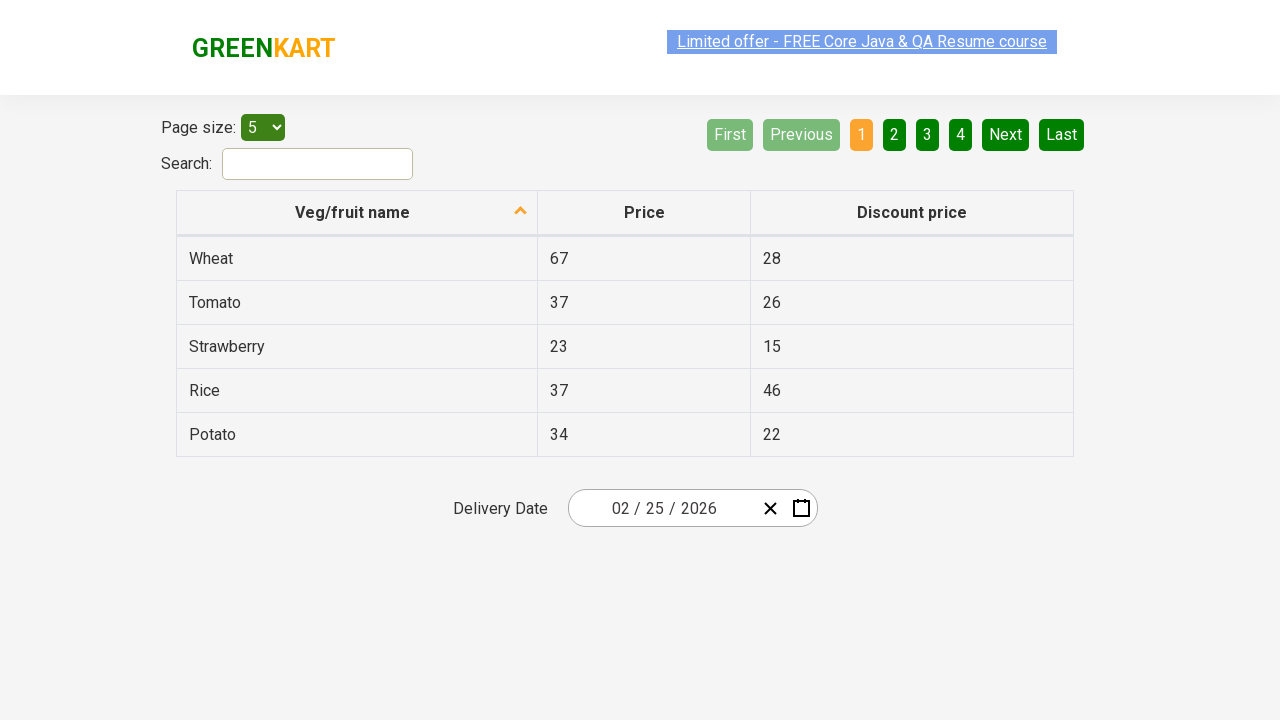

Clicked on date picker input group to open calendar at (662, 508) on .react-date-picker__inputGroup
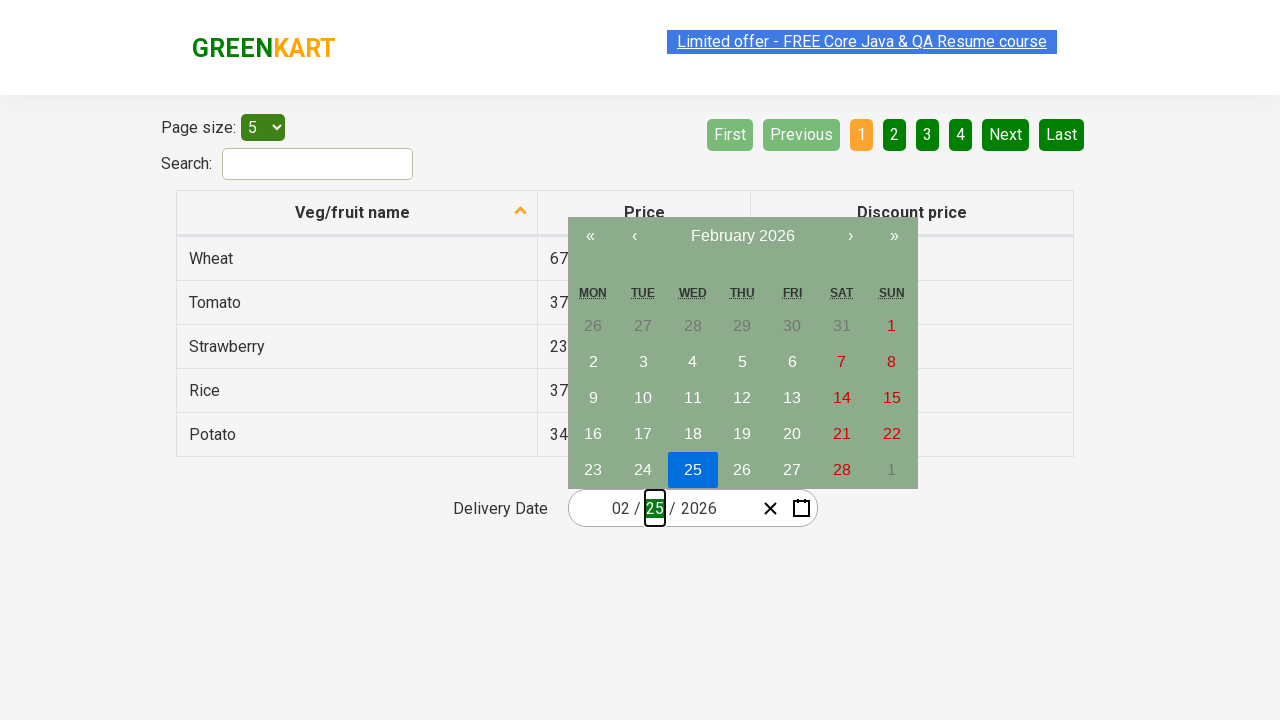

Clicked navigation label to navigate to higher view level at (742, 236) on .react-calendar__navigation__label
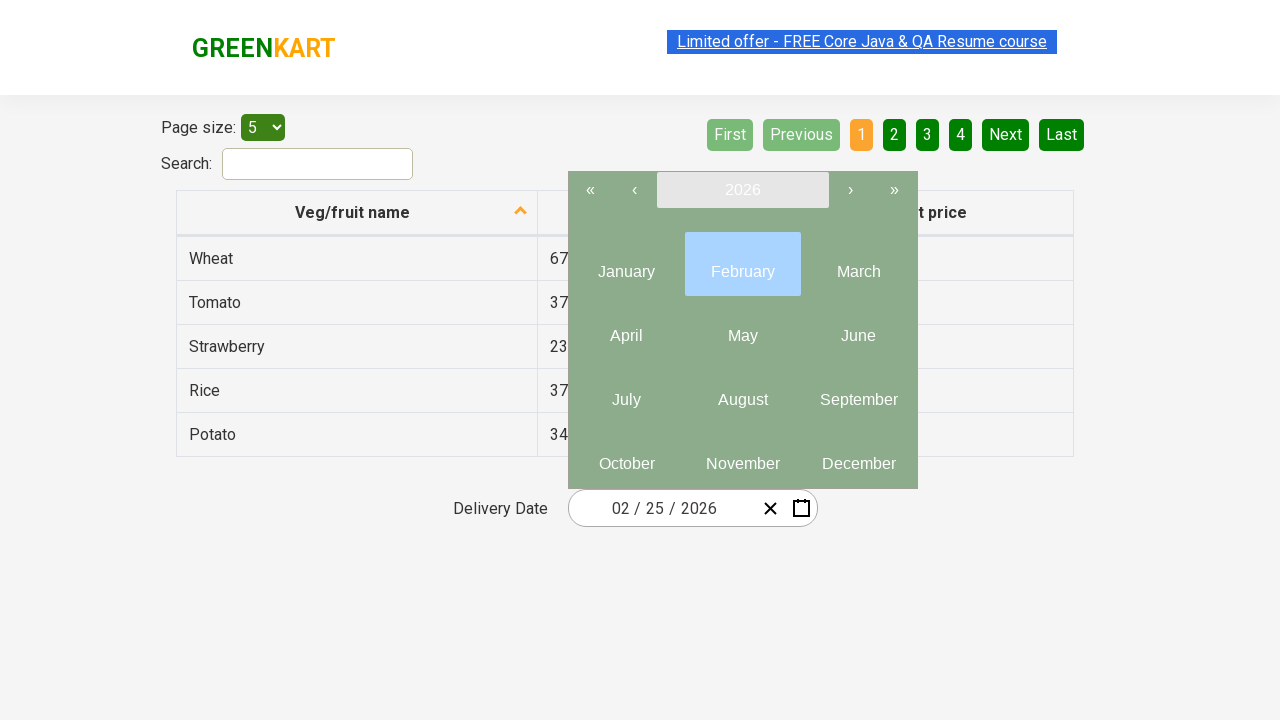

Clicked navigation label again to reach year view at (742, 190) on .react-calendar__navigation__label
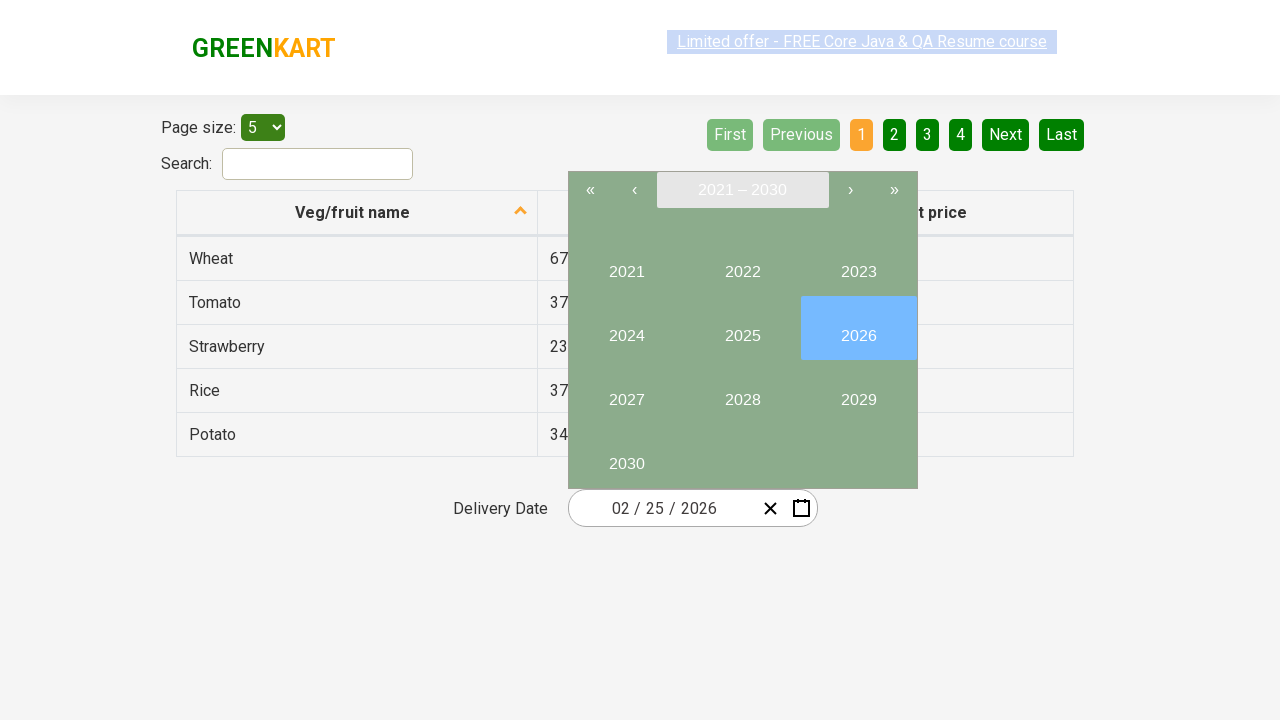

Selected year 2027 from year picker at (626, 392) on internal:text="2027"i
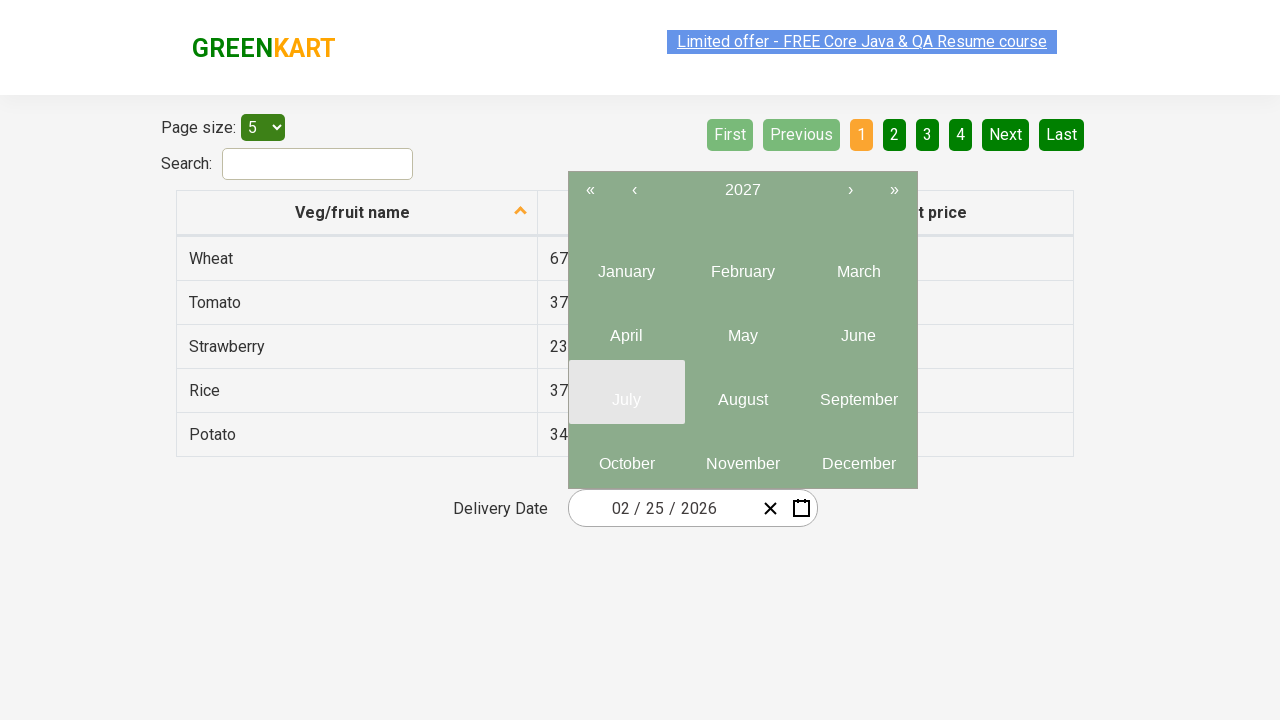

Selected month 6 (June) from month picker at (858, 328) on .react-calendar__year-view__months button >> nth=5
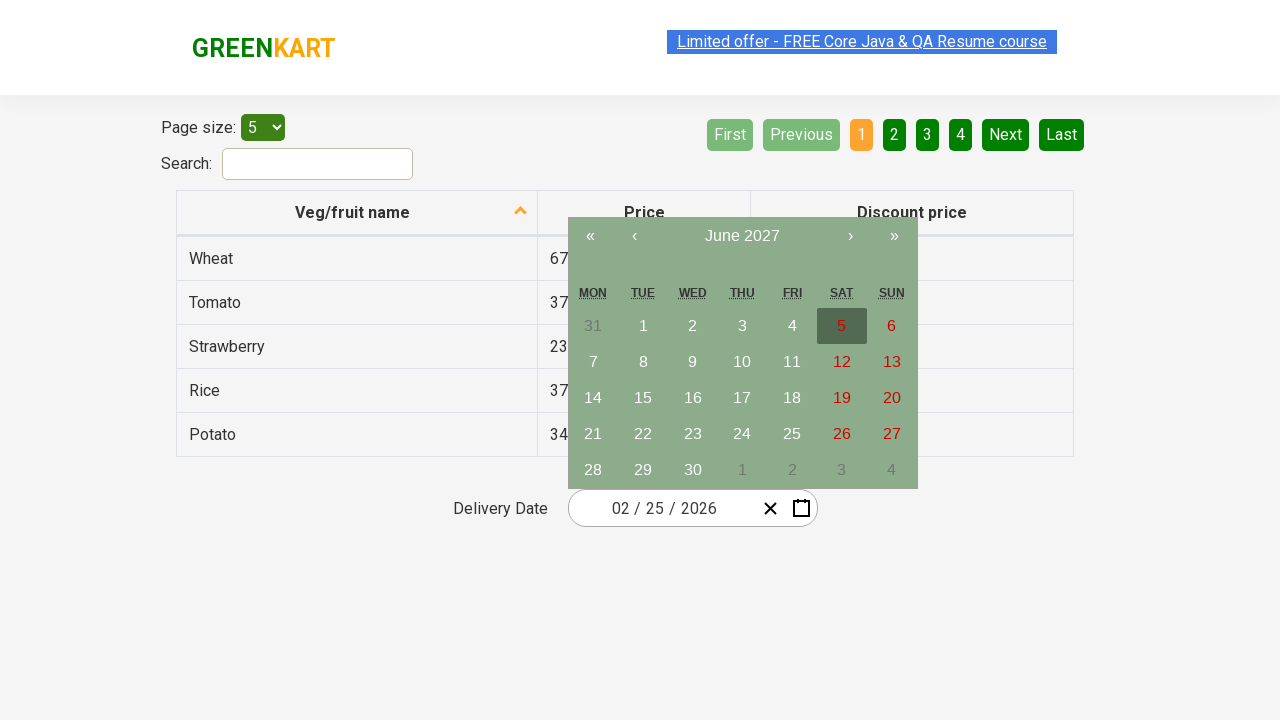

Selected day 20 to complete date selection of June 20, 2027 at (892, 398) on //abbr[text()='20']
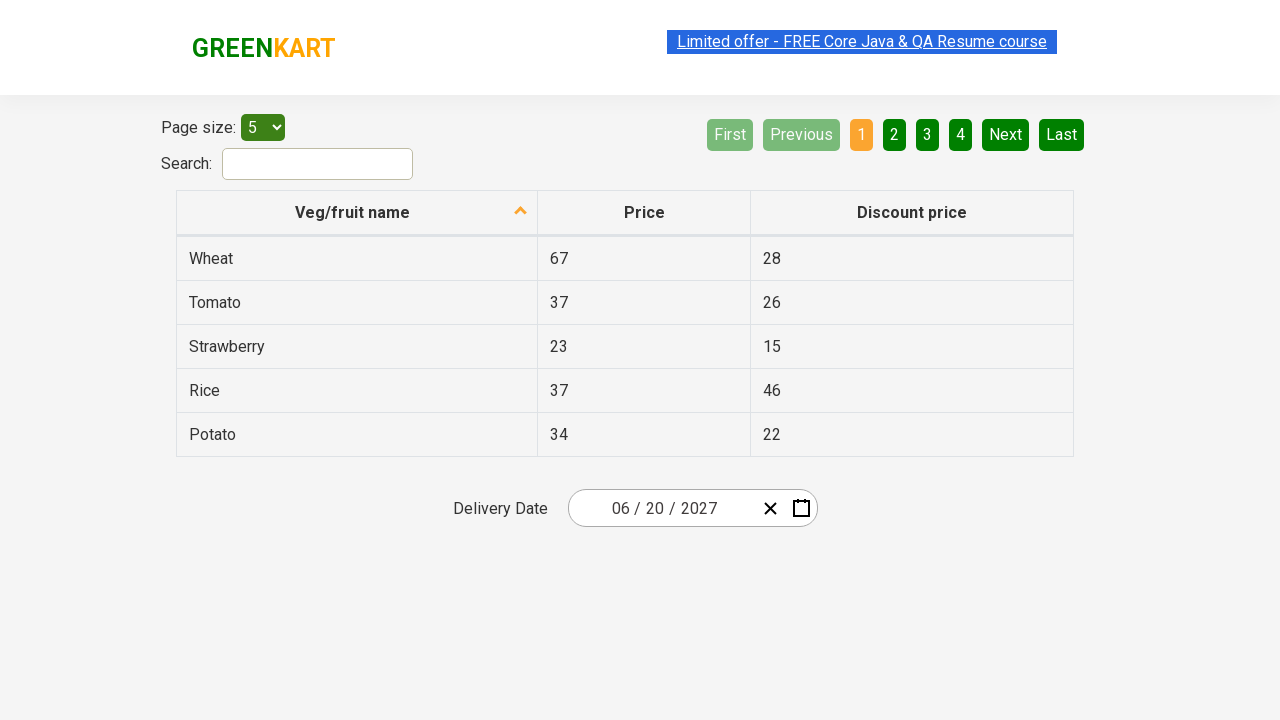

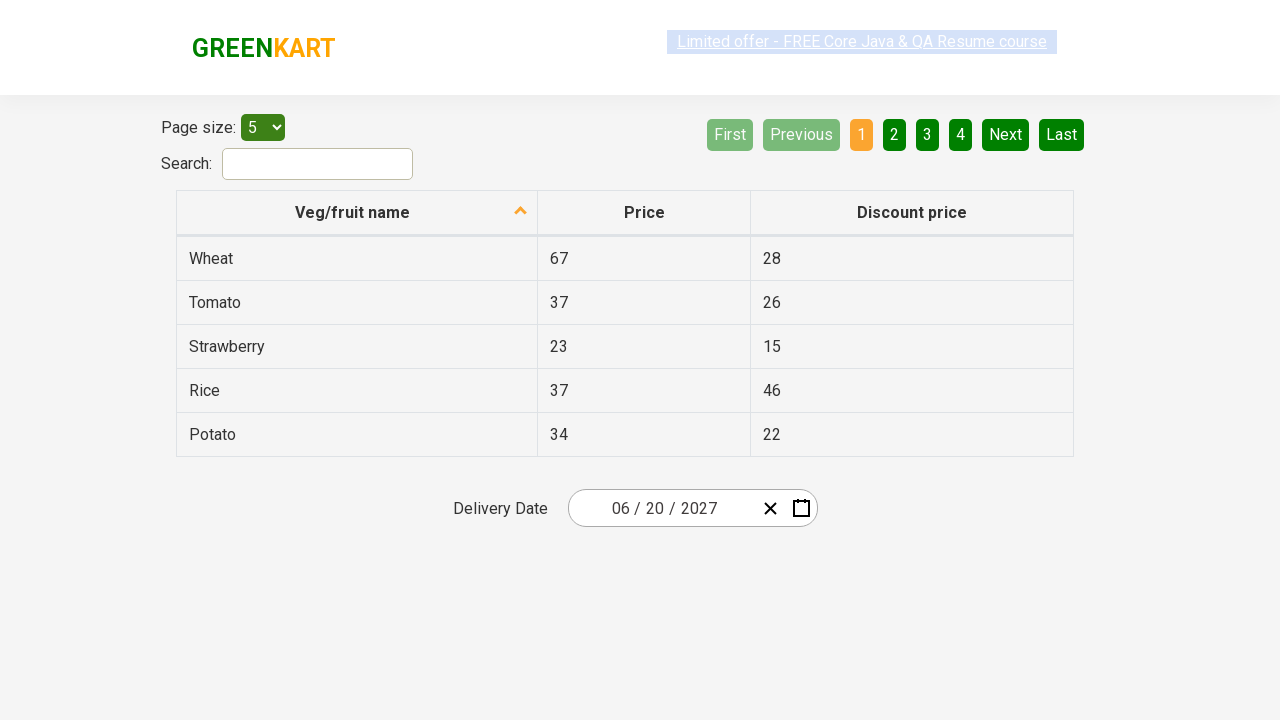